Tests a registration form by filling in first name, last name, and email fields, then clicking the submit button

Starting URL: http://suninjuly.github.io/registration1.html

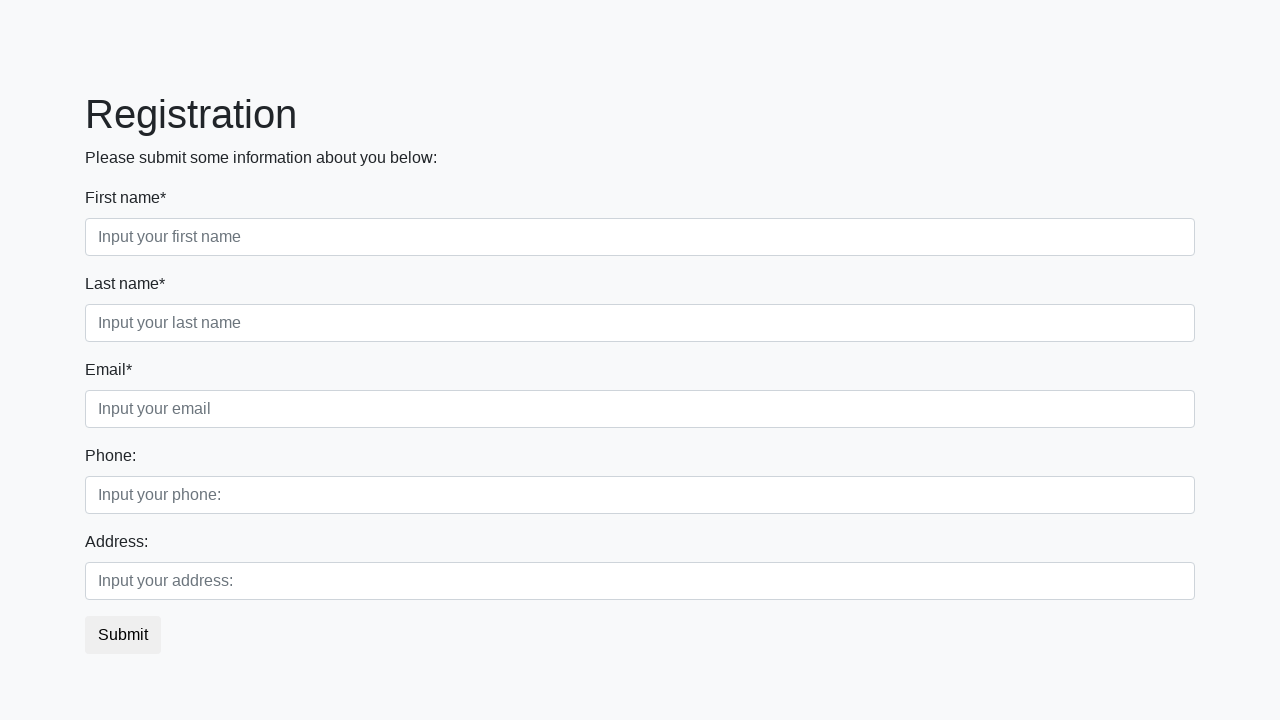

Filled first name field with 'John' on .form-control.first
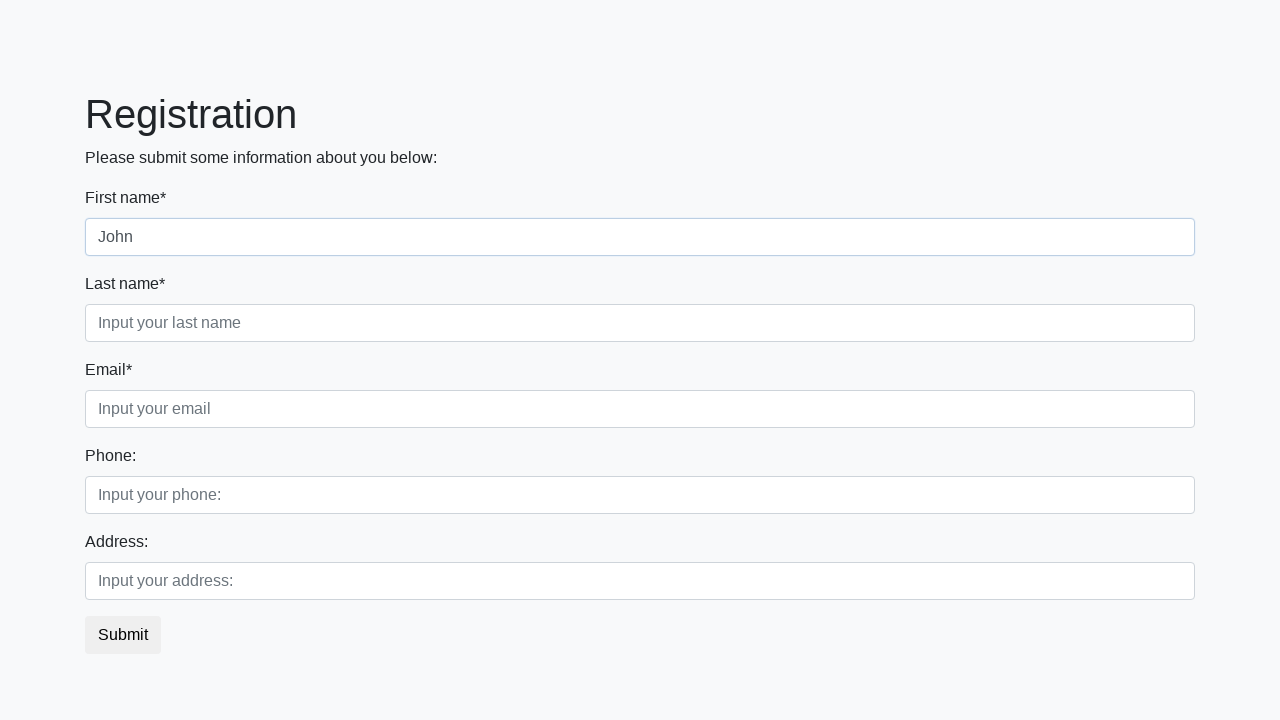

Filled last name field with 'Doe' on div.first_block > div.form-group.second_class > input
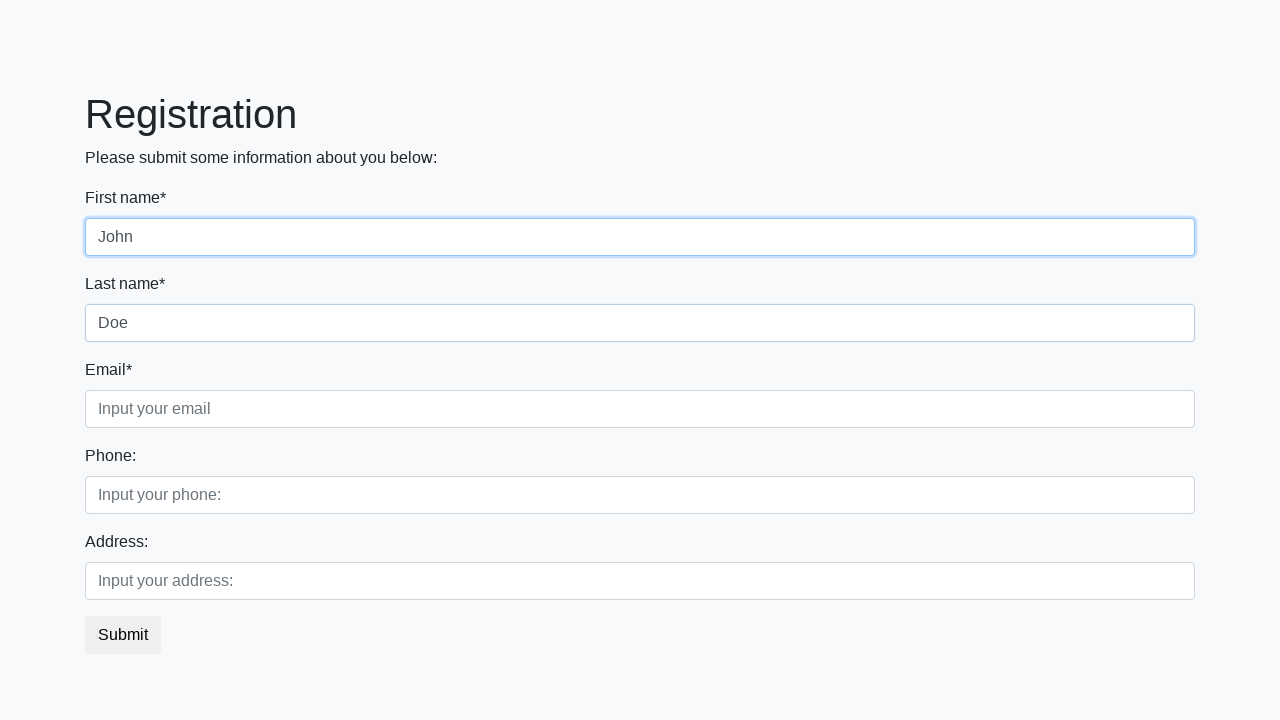

Filled email field with 'abc123@gmail.com' on xpath=/html/body/div/form/div[1]/div[3]/input
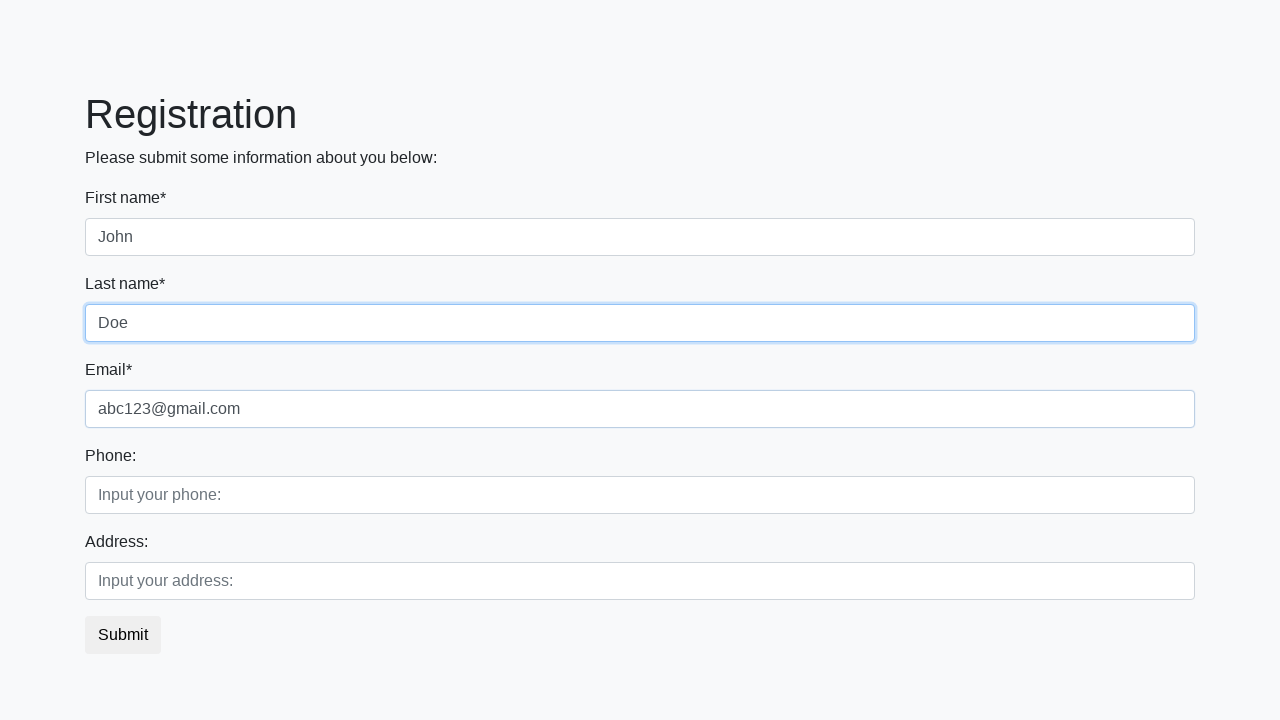

Clicked submit button at (123, 635) on button.btn
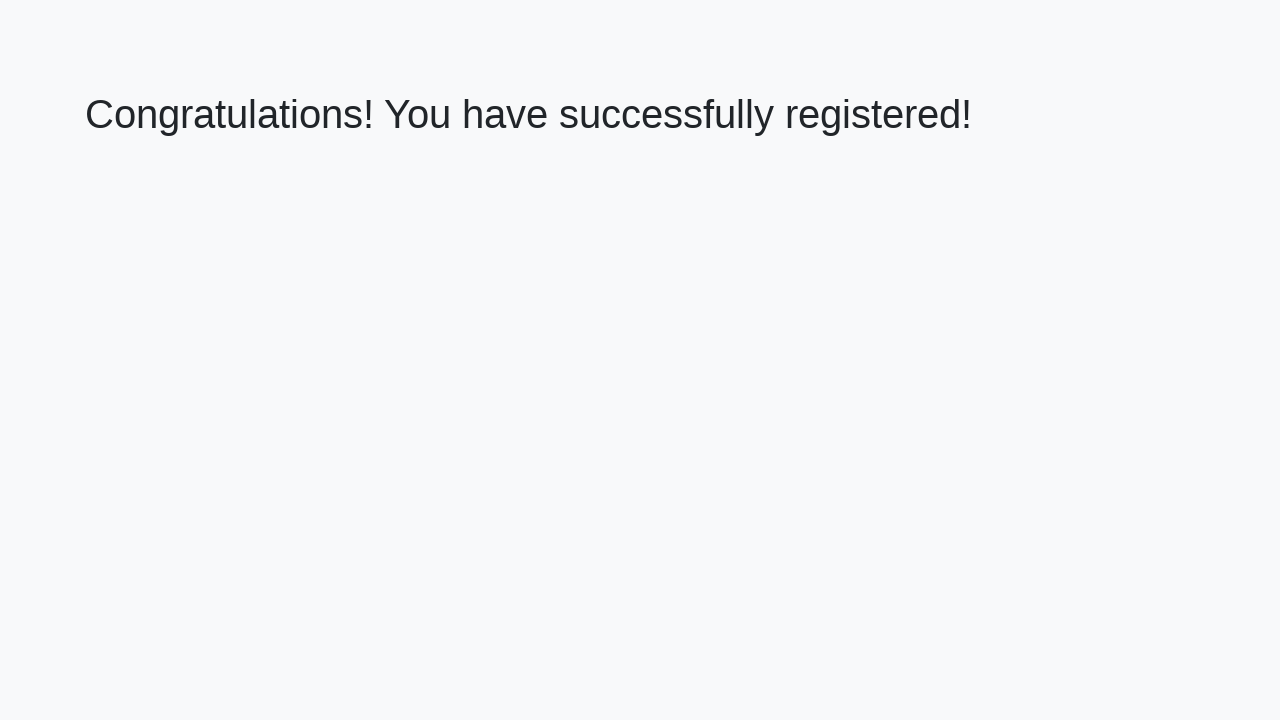

Waited for page to process (1000ms)
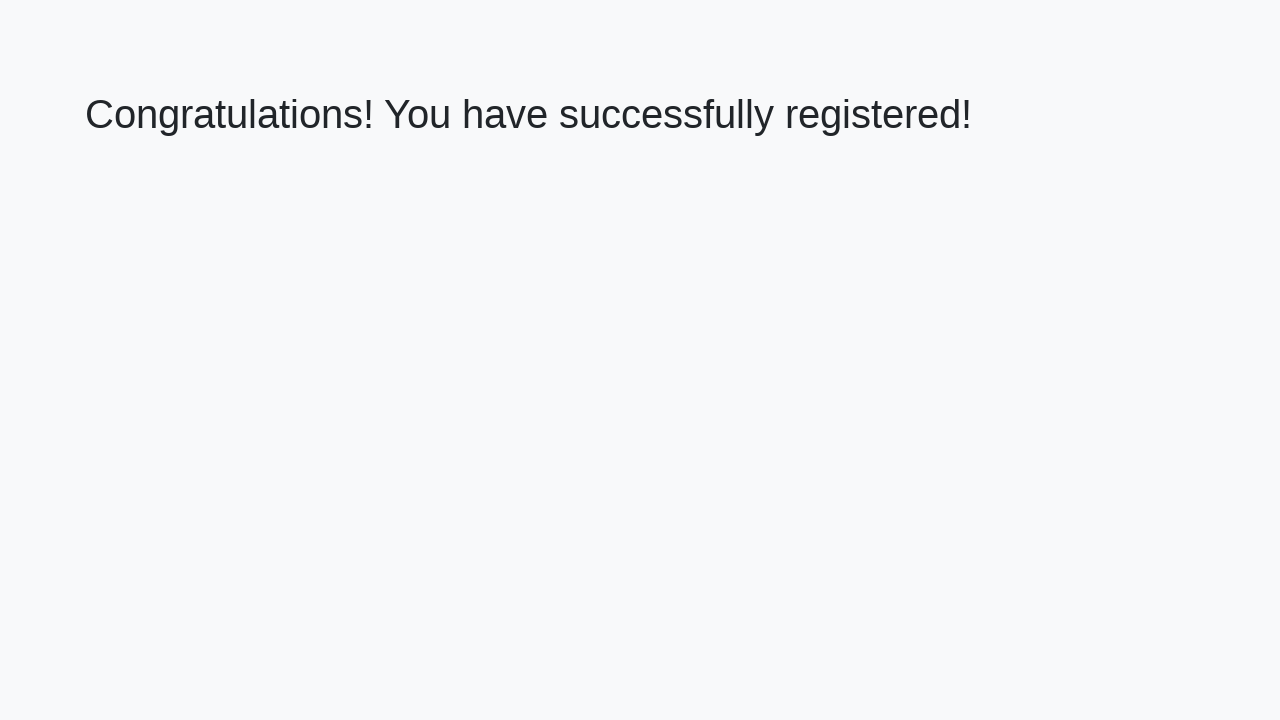

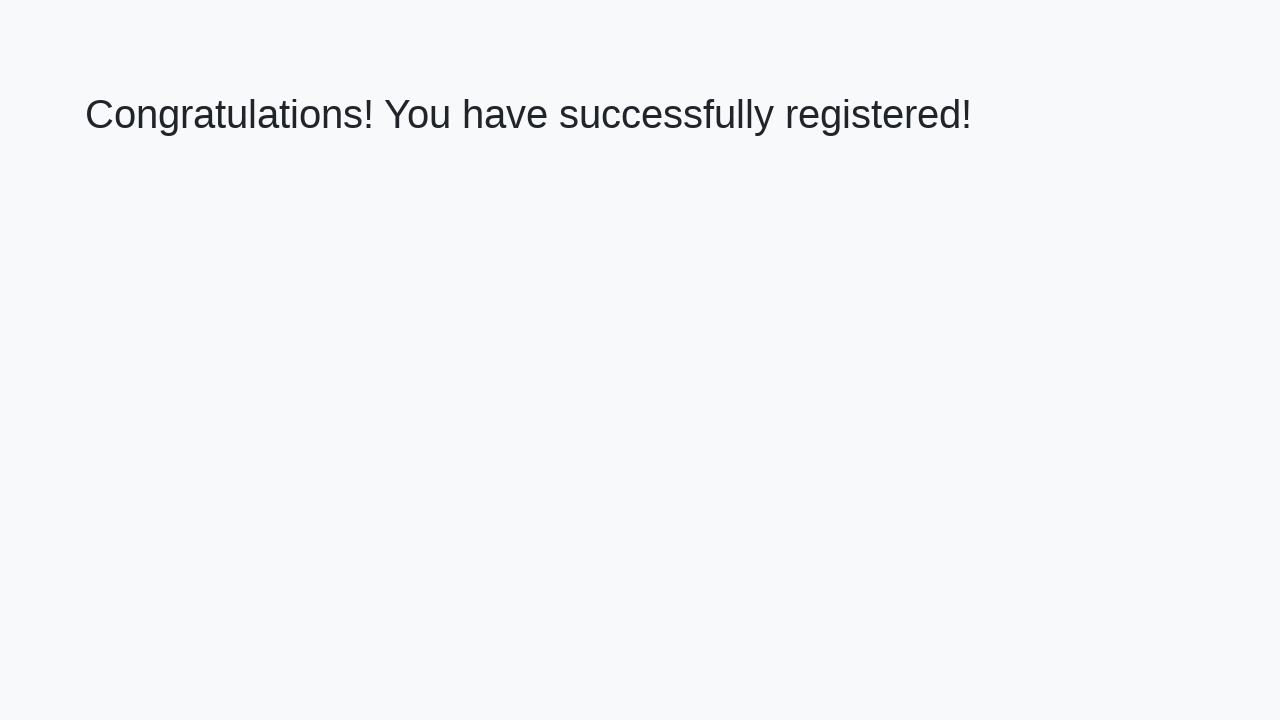